Tests frame handling by switching between frames and filling text fields within different frames

Starting URL: https://ui.vision/demo/webtest/frames/

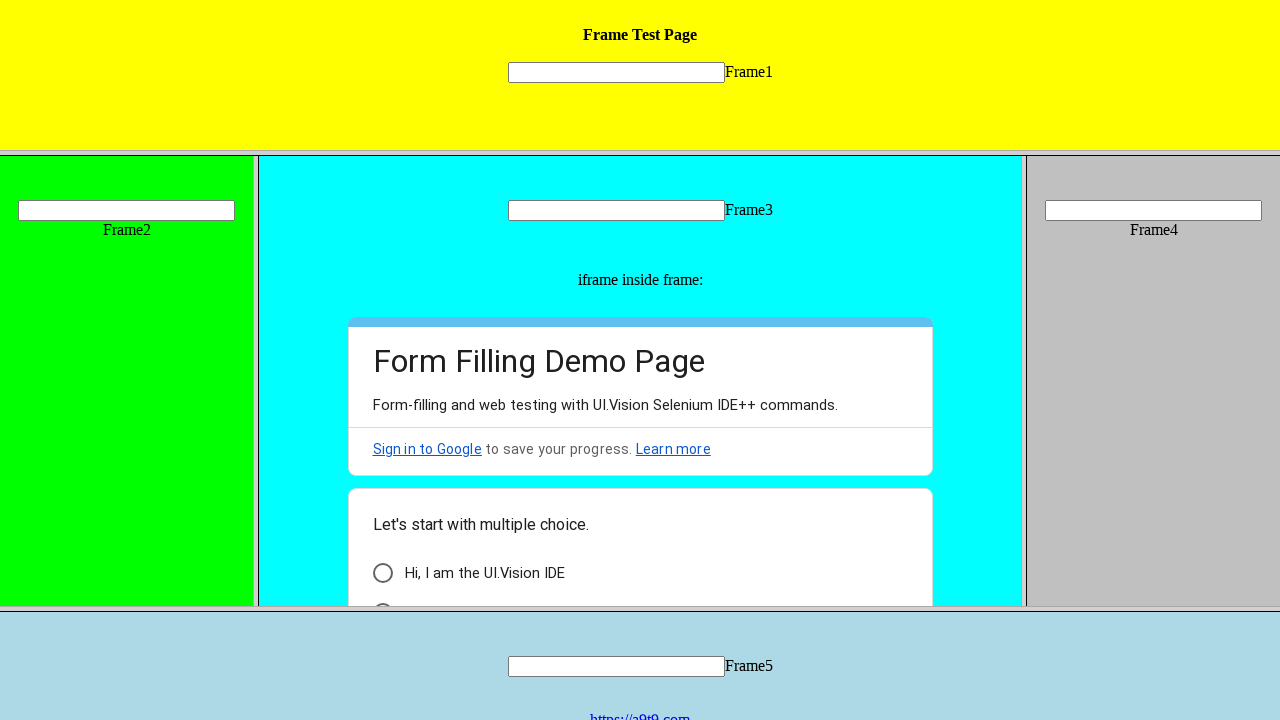

Located first frame by index
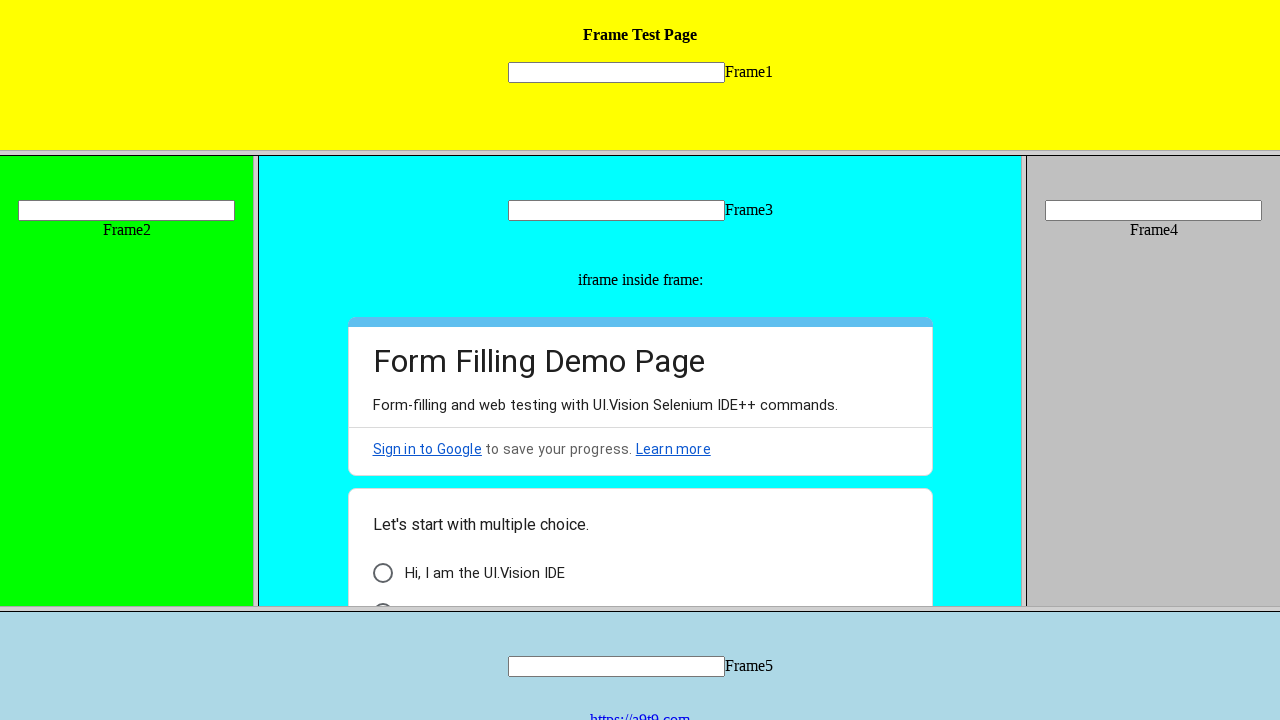

Filled text field in first frame with 'milan' on input[name='mytext1']
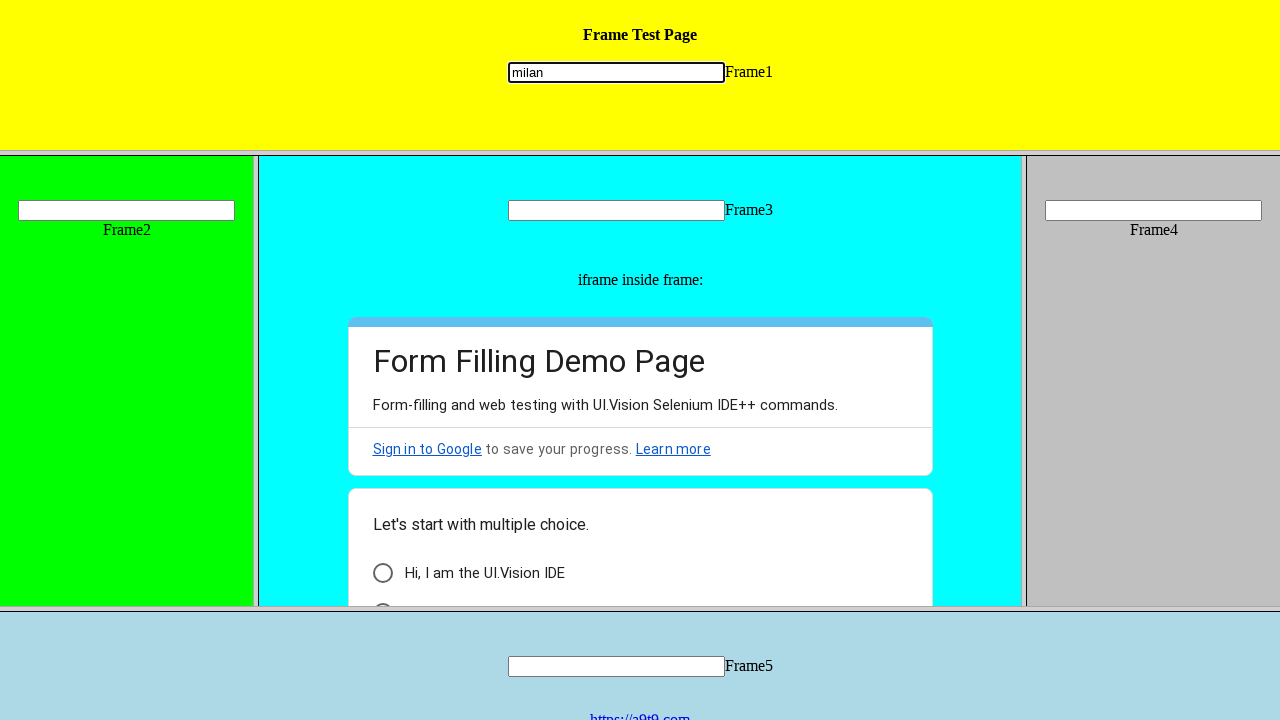

Located frame 3 by URL pattern 'frame_3.html'
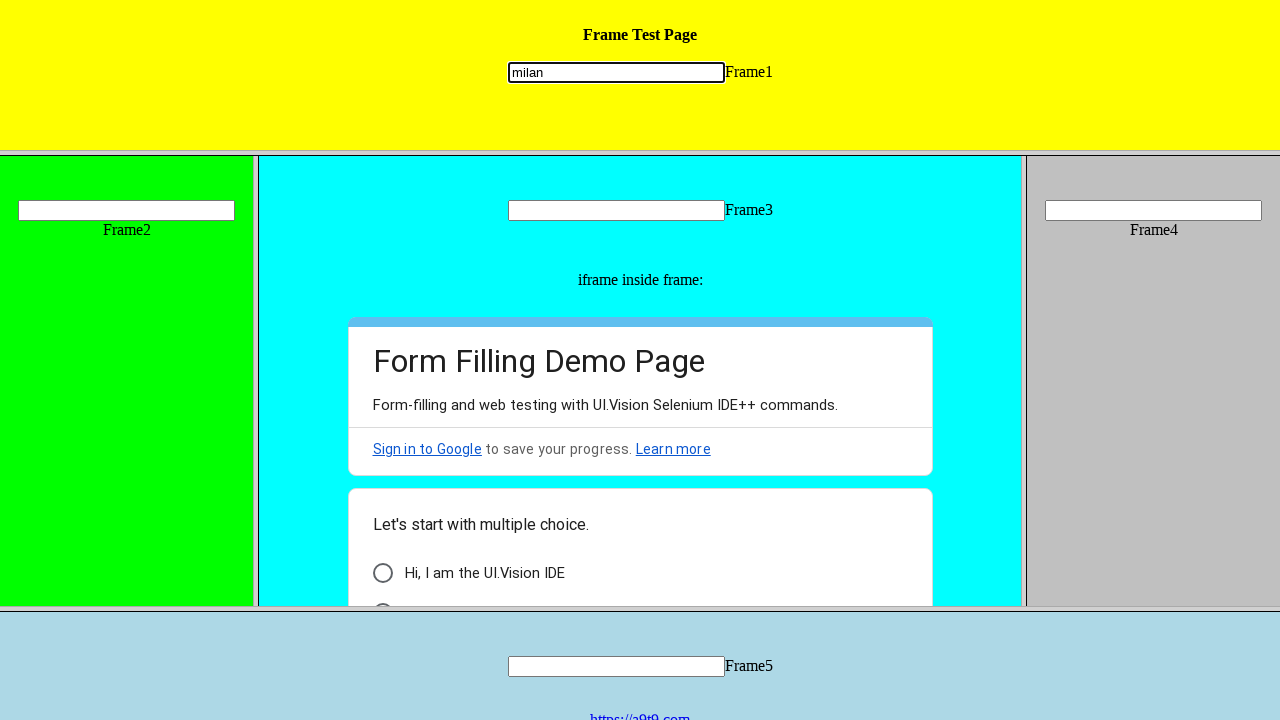

Filled text field in frame 3 with 'milan' on input[name='mytext3']
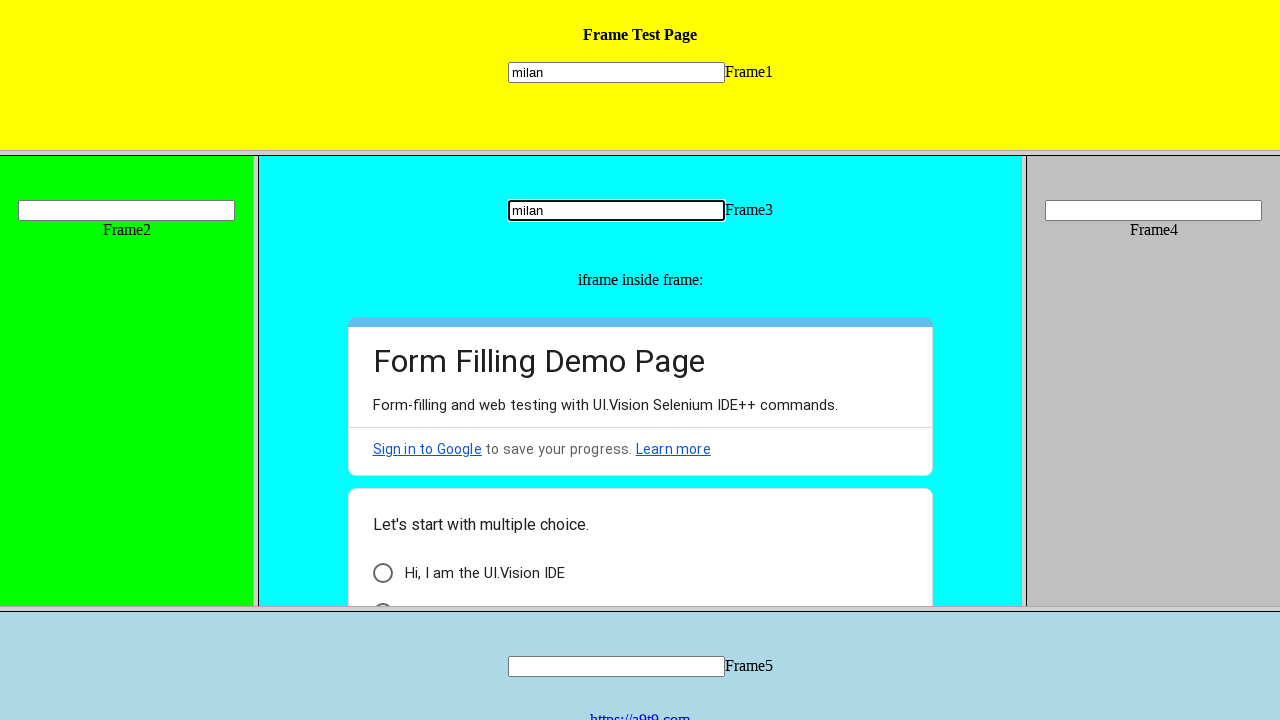

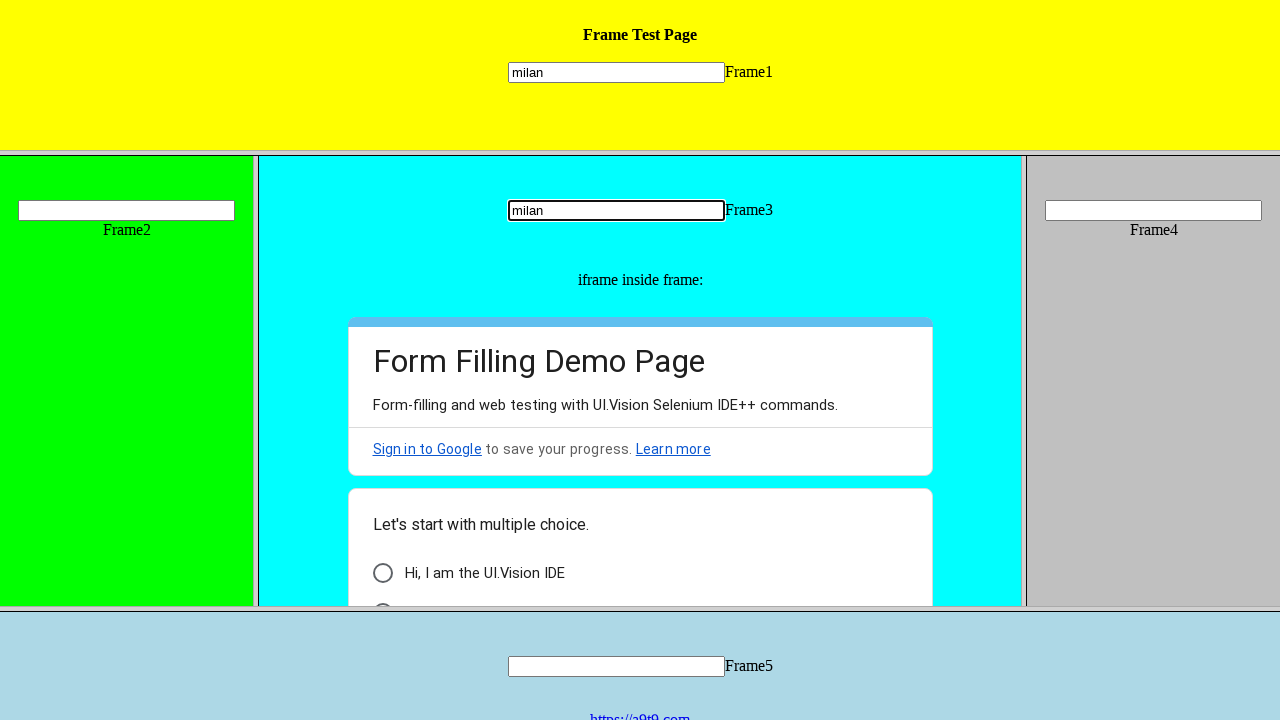